Tests clicking the search button without entering any search term, verifying navigation to the search results page with an empty query

Starting URL: https://ecommerce-playground.lambdatest.io/

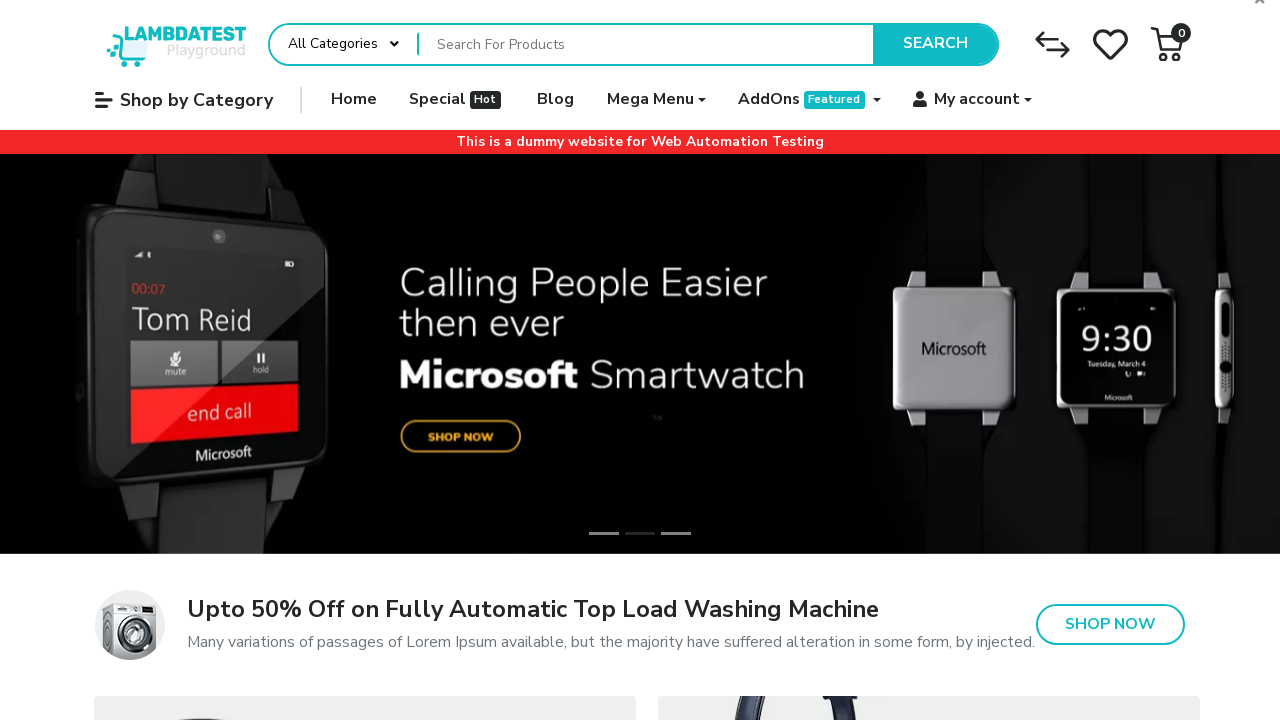

Clicked Search button without entering any search term at (935, 44) on text=Search
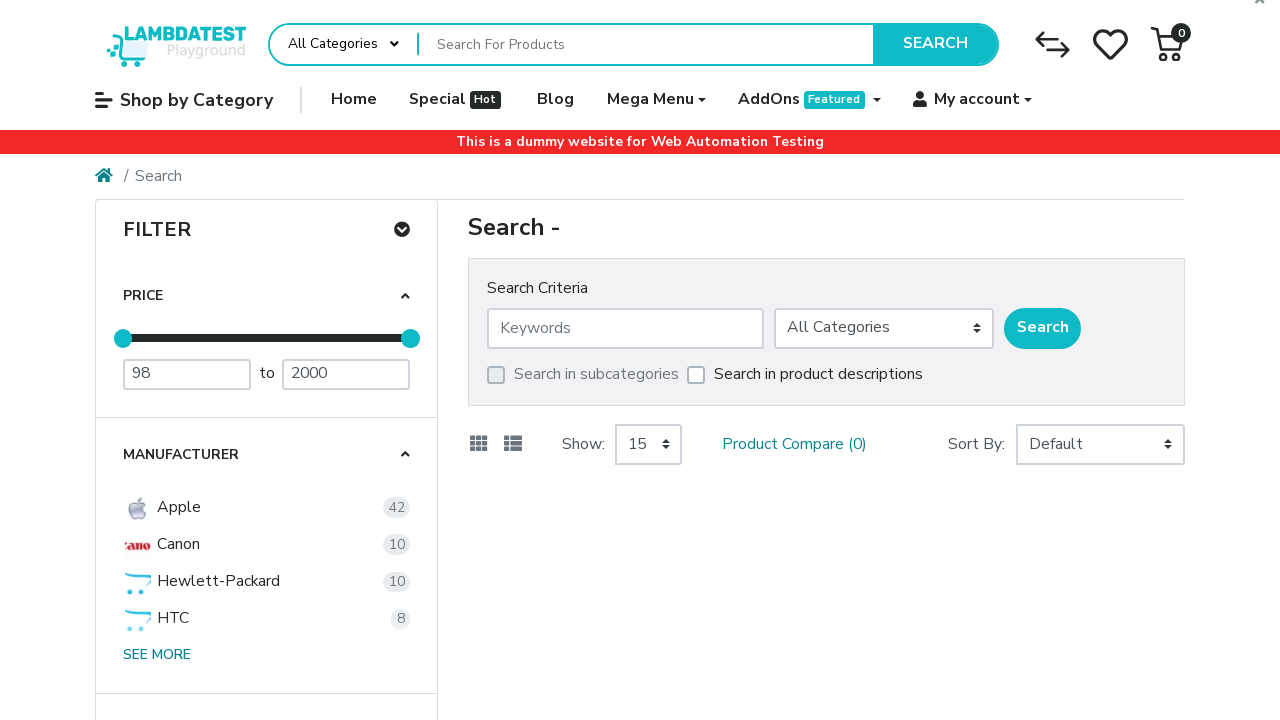

Navigated to search results page with empty query
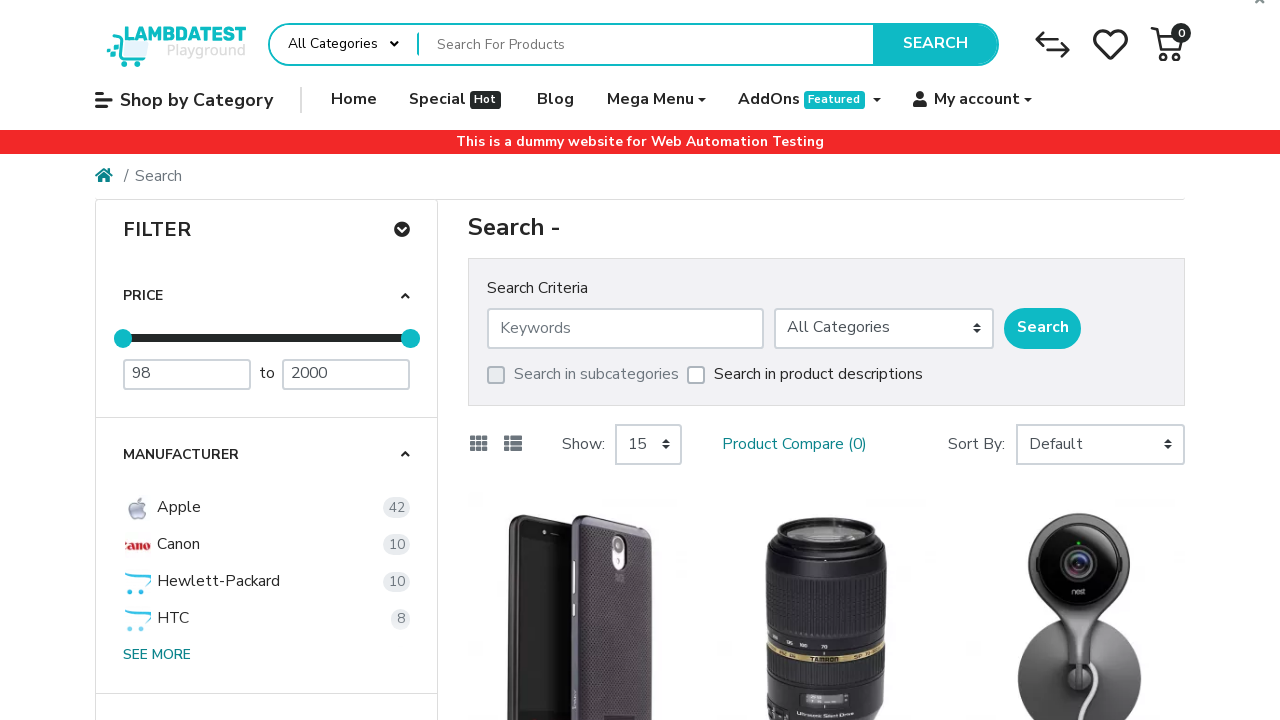

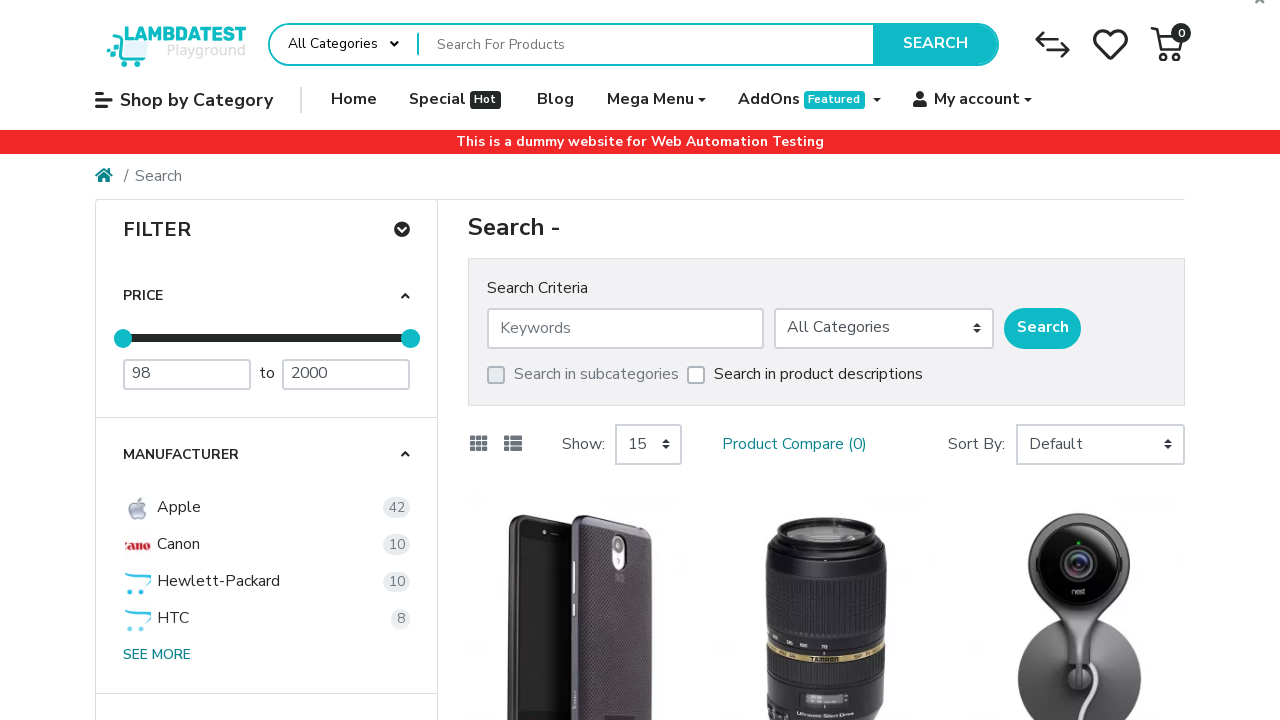